Tests alert confirmation dialog by clicking the confirm button and accepting the alert

Starting URL: https://demoqa.com/

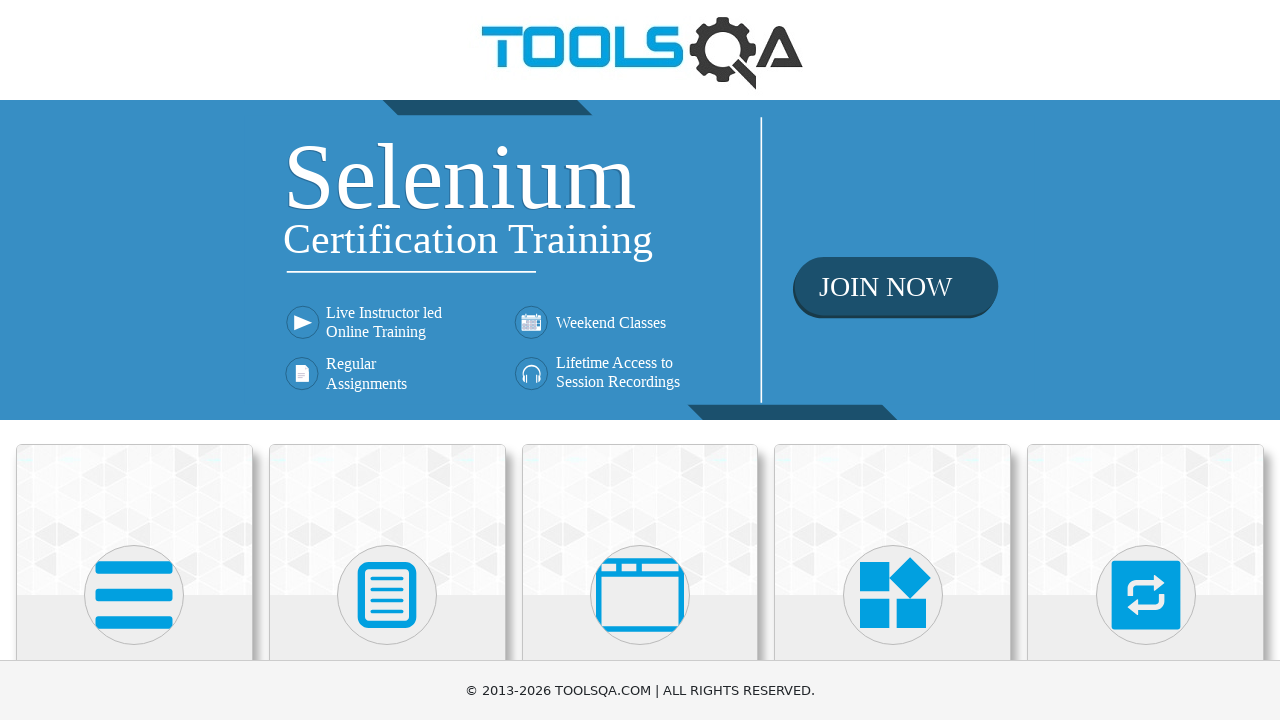

Clicked on 'Alerts, Frame & Windows' section at (640, 360) on xpath=//div[@class='card-body']/h5[text()='Alerts, Frame & Windows']
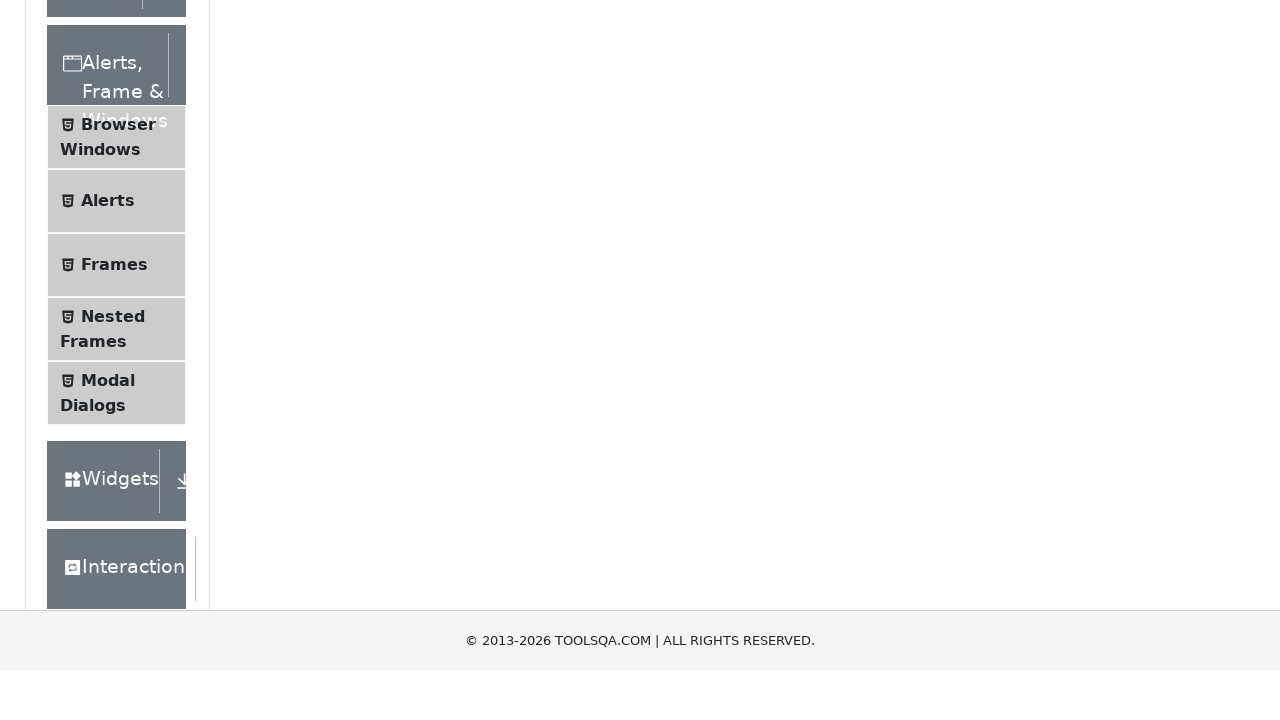

Clicked on 'Alerts' menu item at (108, 501) on xpath=//span[@class='text' and text()='Alerts']
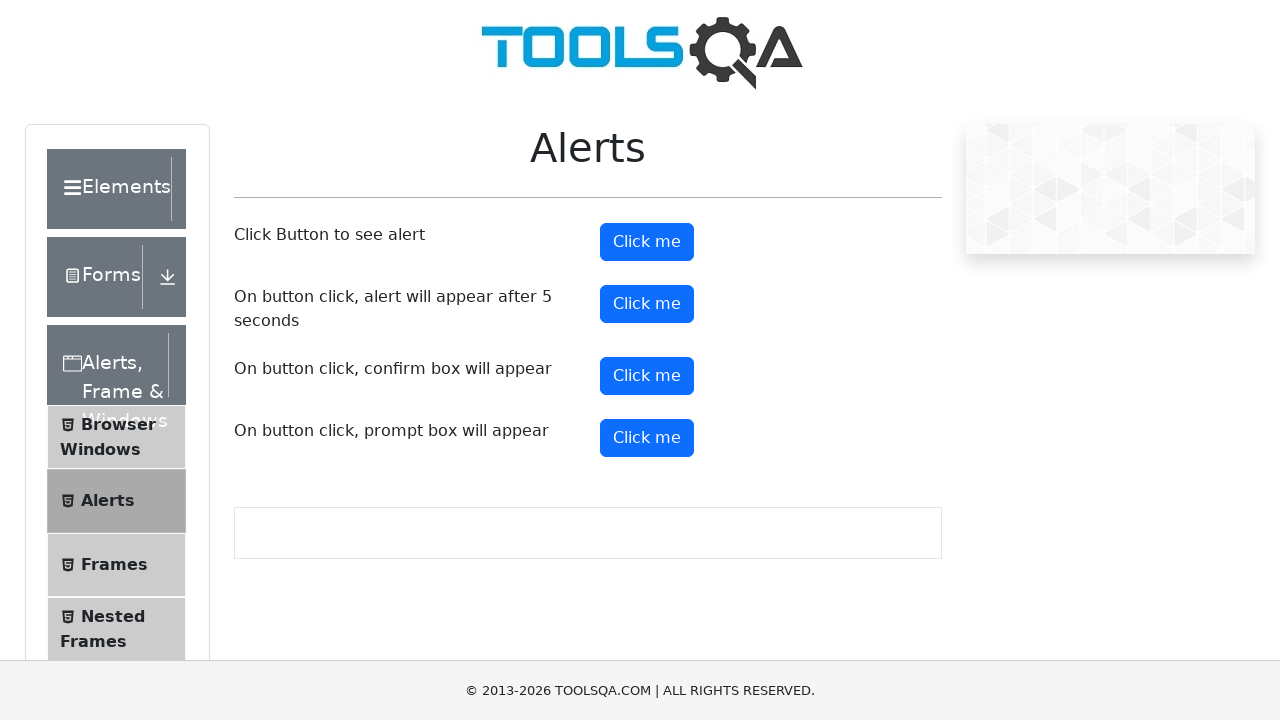

Set up dialog handler to accept alerts
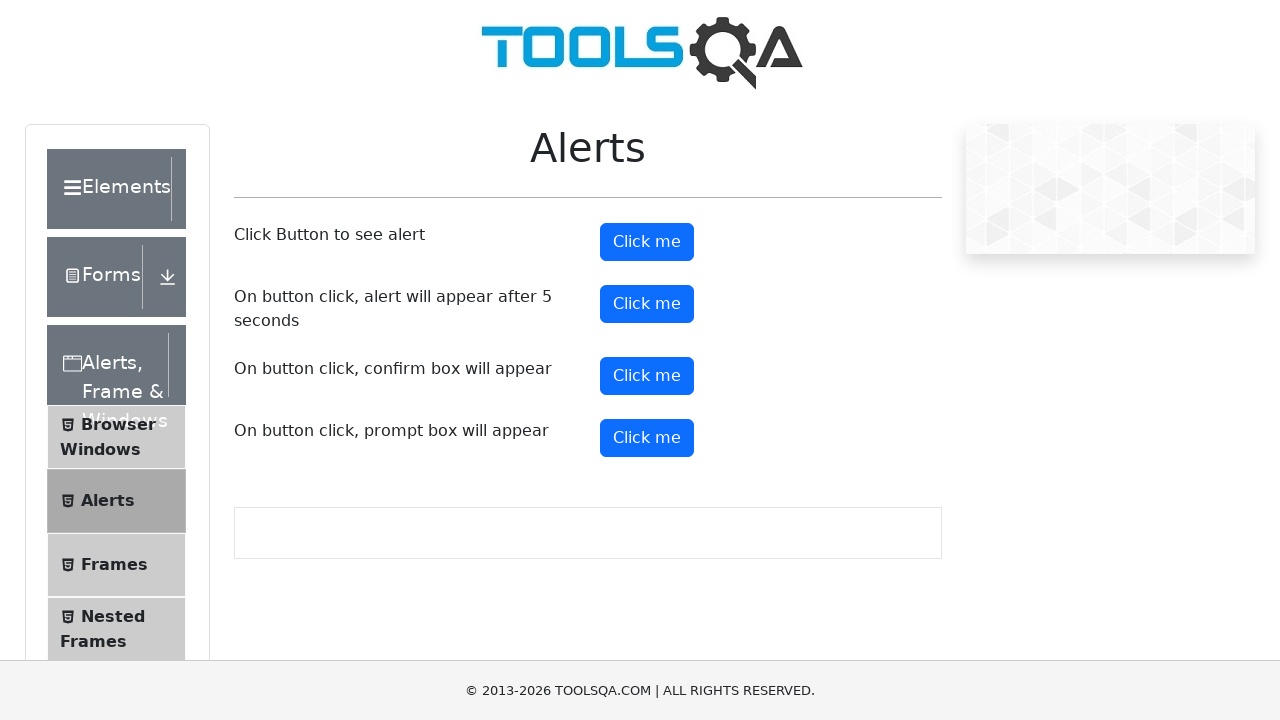

Clicked confirm button to trigger alert dialog at (647, 376) on #confirmButton
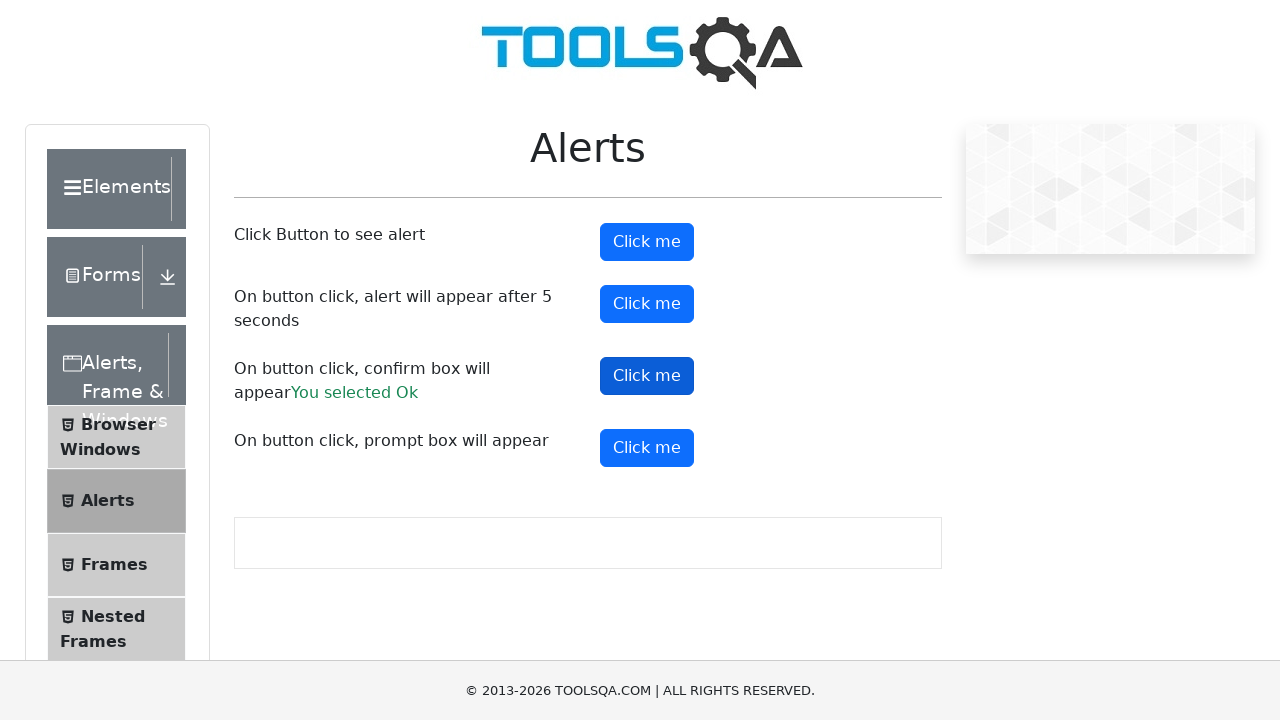

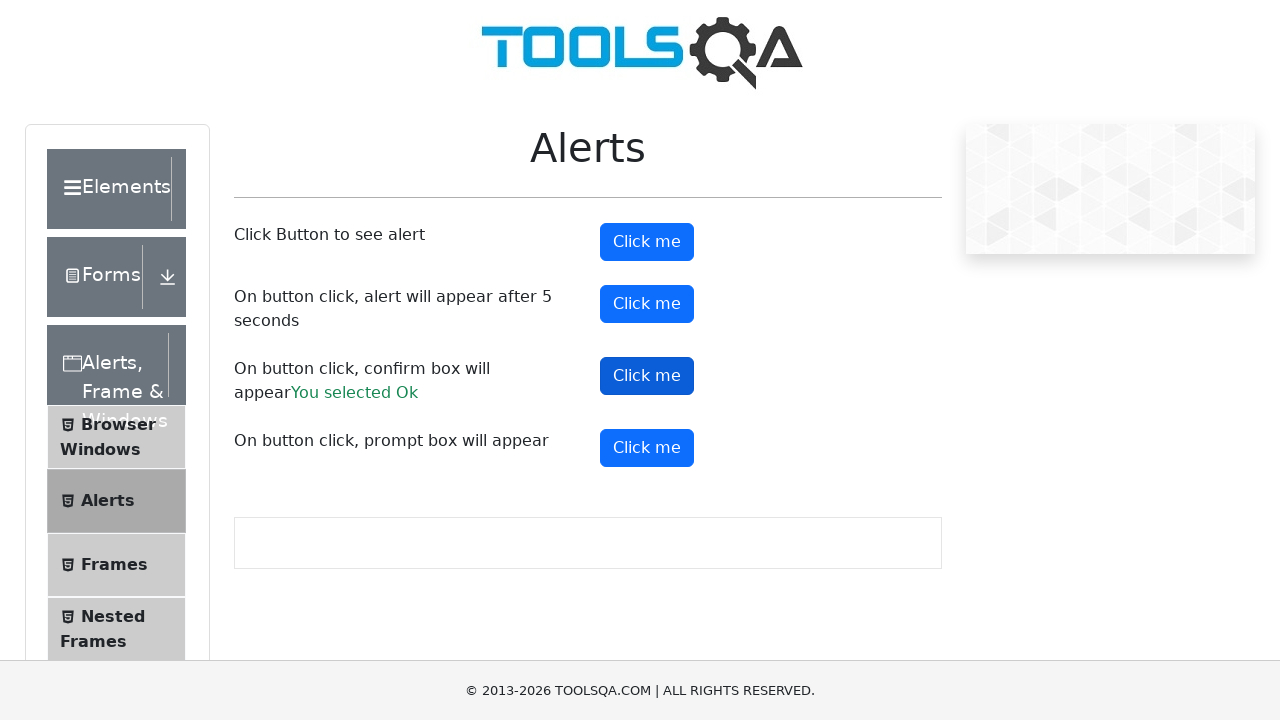